Navigates to the Python.org homepage and verifies that the upcoming events widget is displayed with event dates and names

Starting URL: https://www.python.org/

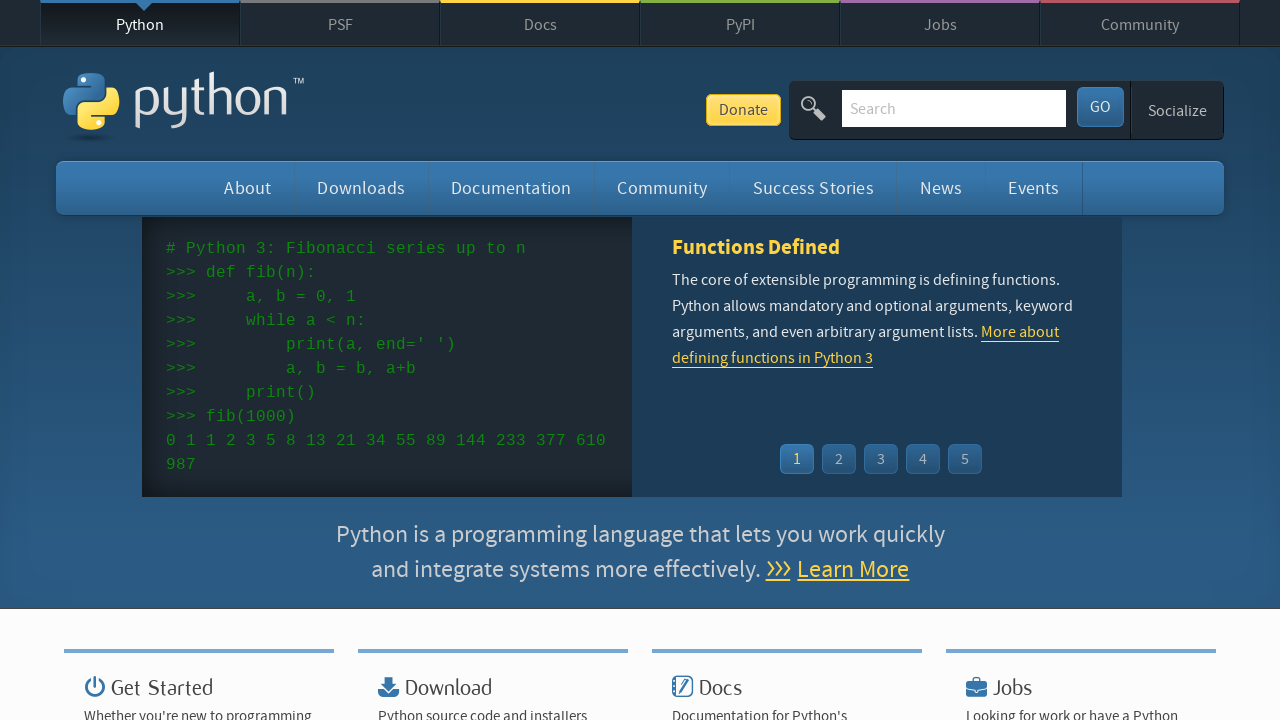

Navigated to Python.org homepage
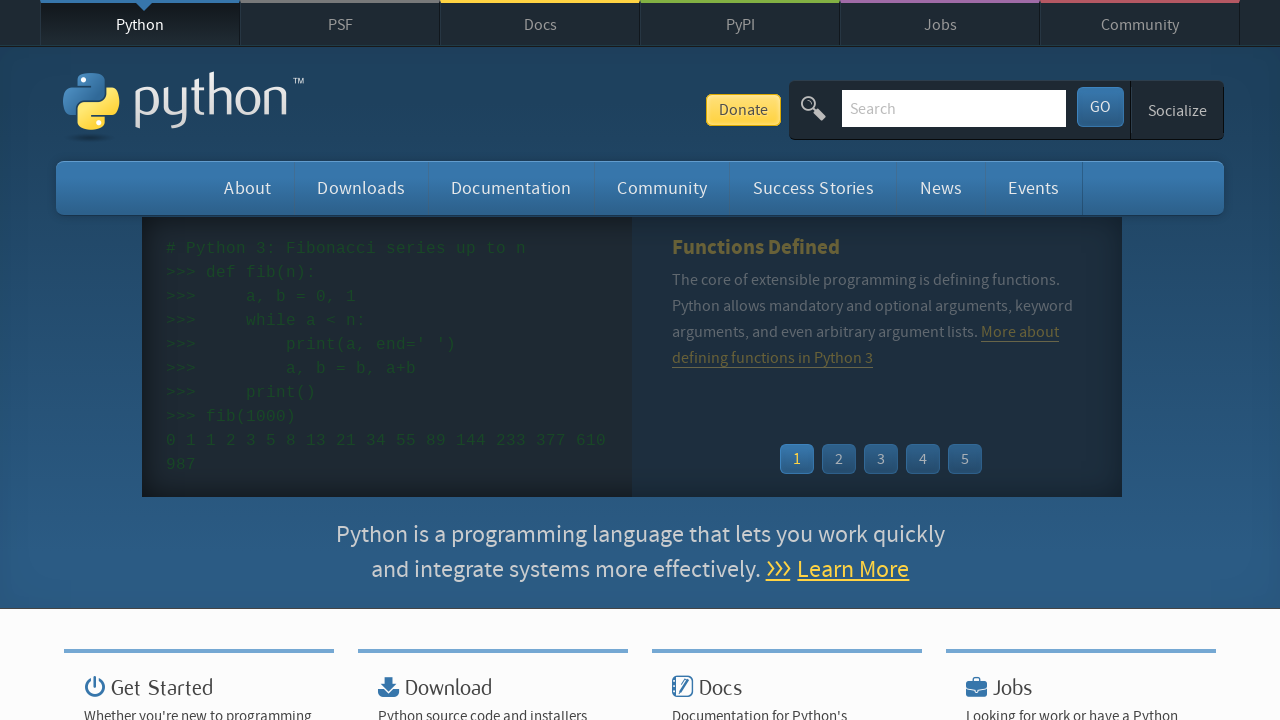

Event widget with dates loaded
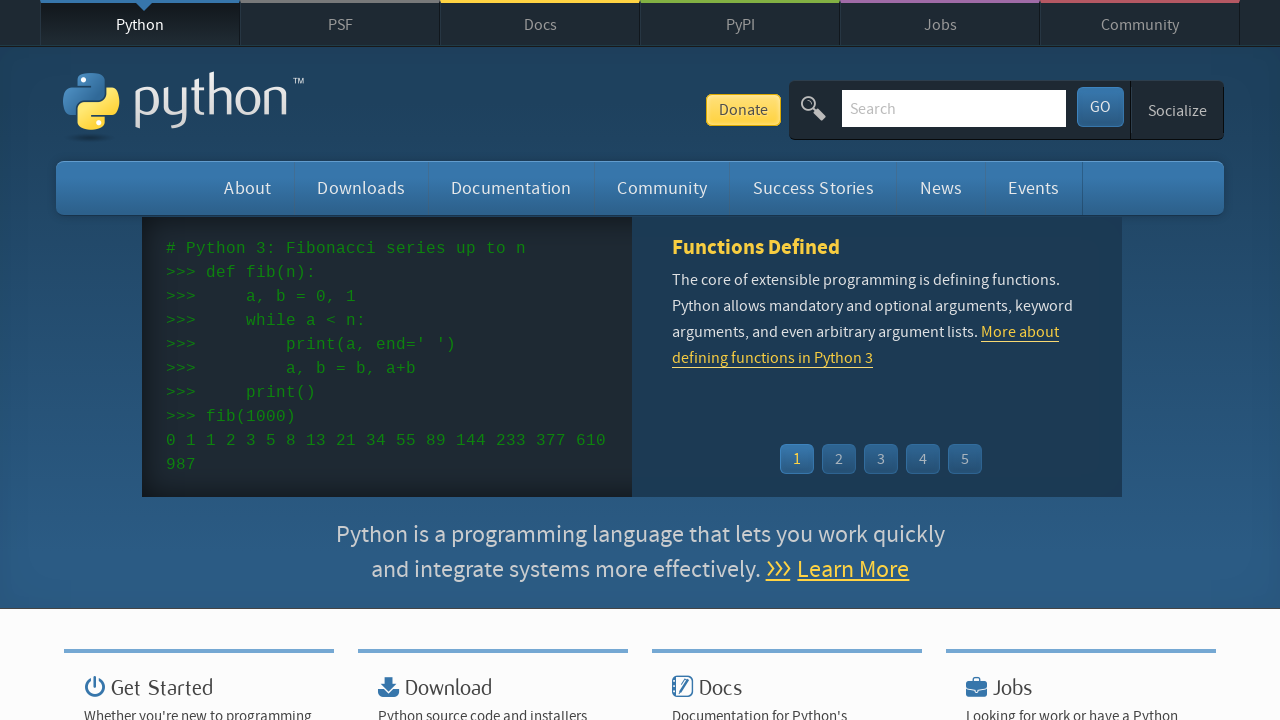

Event names and links are visible in the upcoming events widget
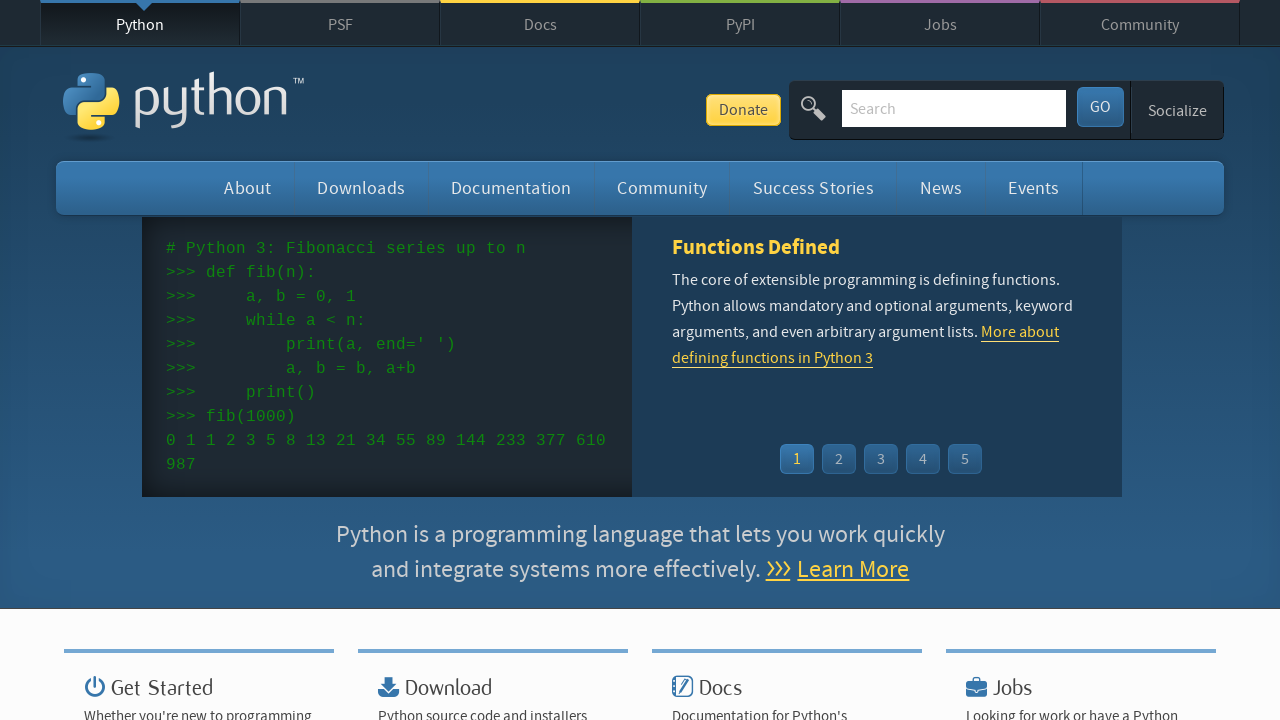

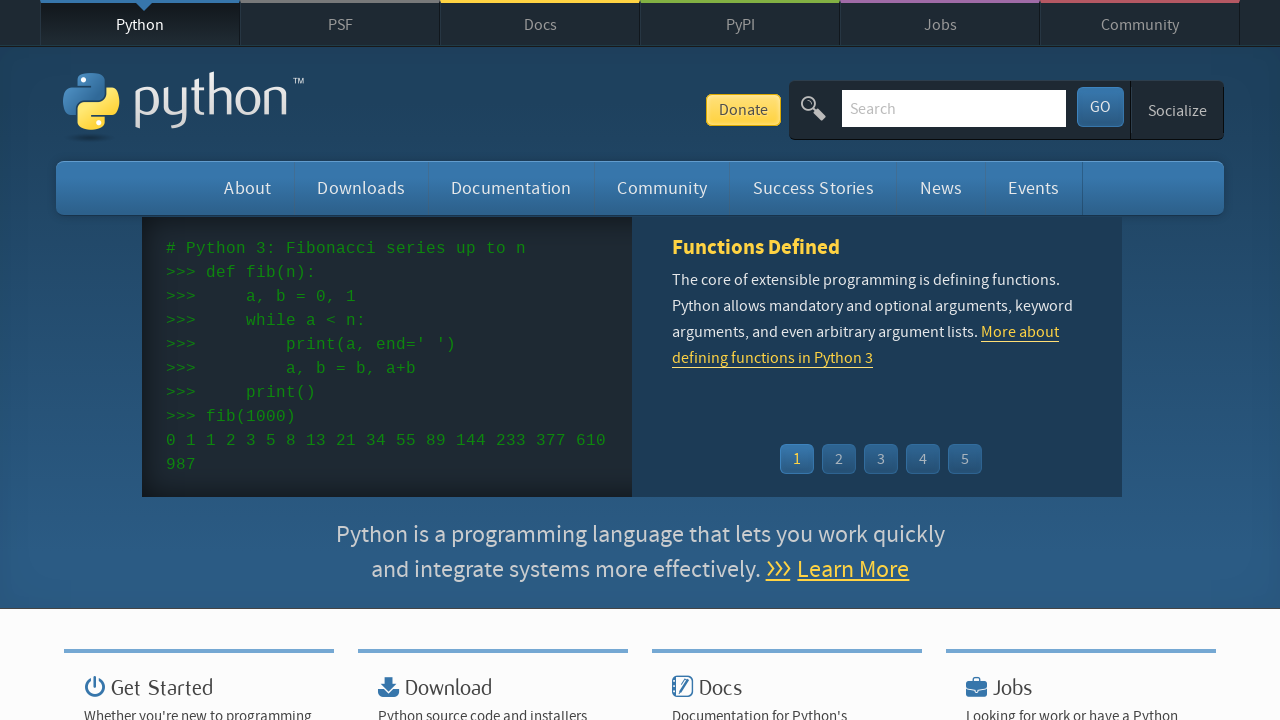